Performs a drag-and-drop action to a specific offset position

Starting URL: https://crossbrowsertesting.github.io/drag-and-drop

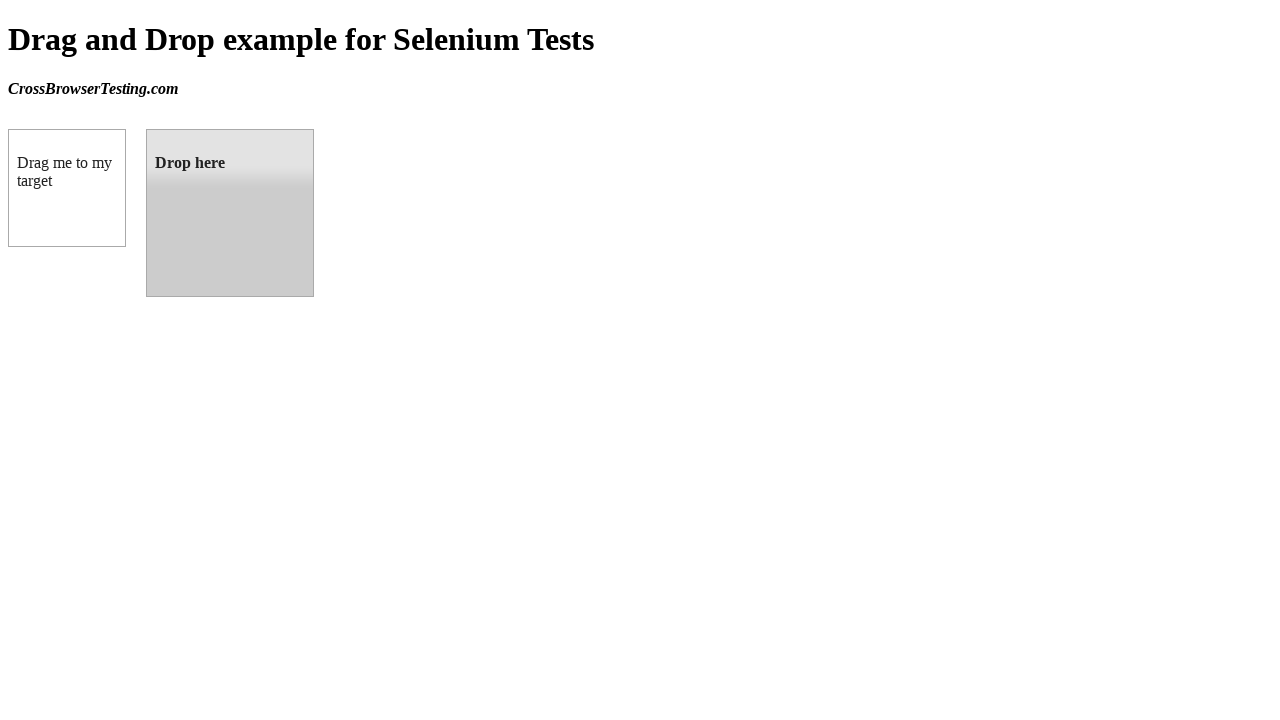

Located draggable source element
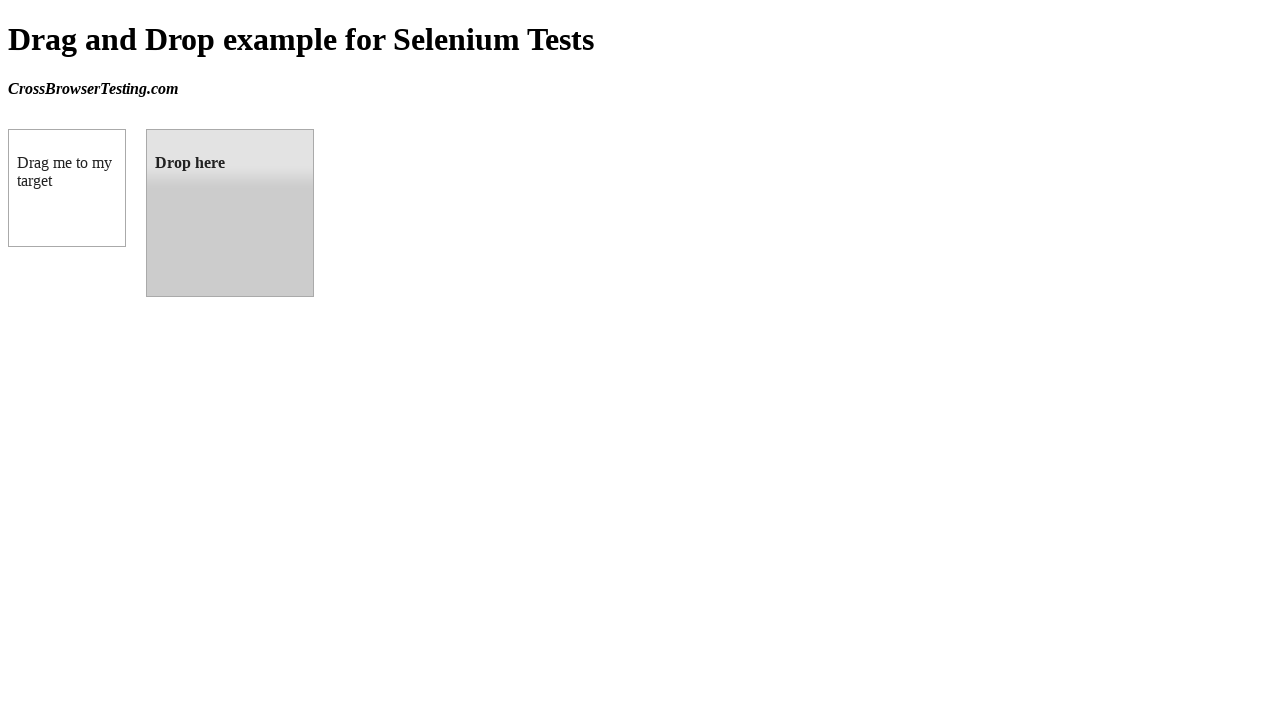

Located droppable target element
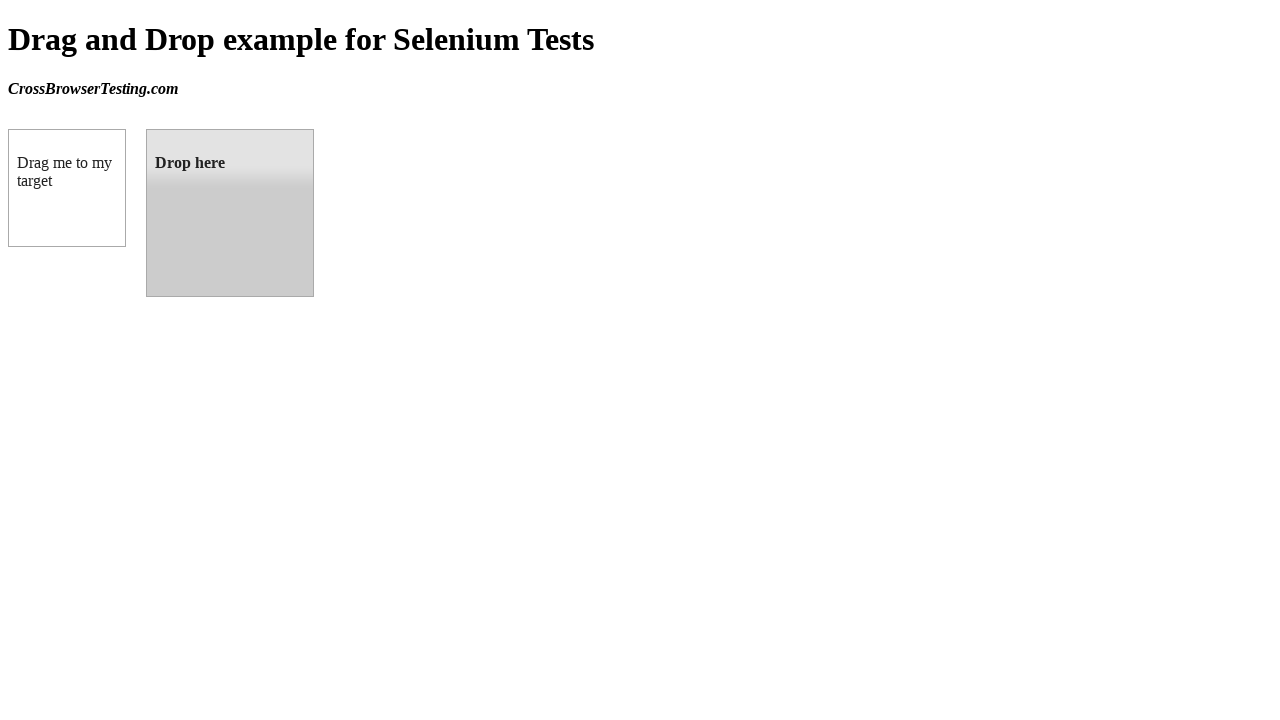

Retrieved target element bounding box coordinates
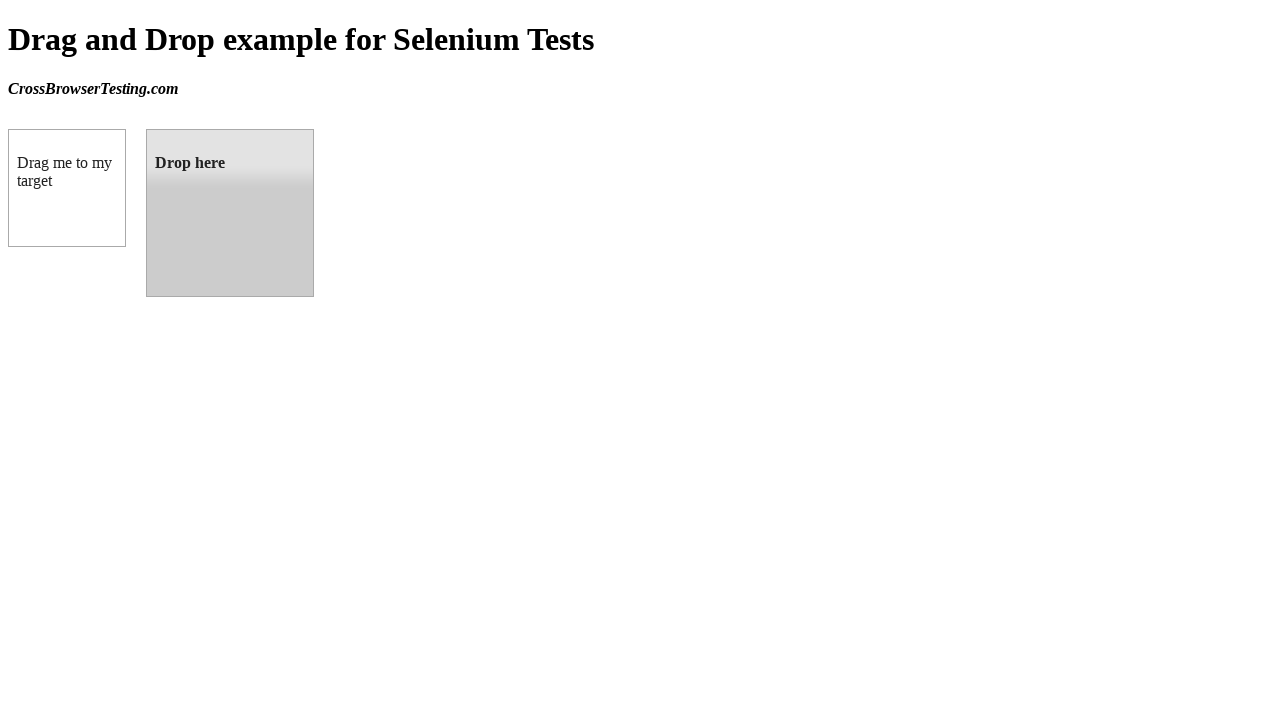

Performed drag-and-drop action from source to target element at (230, 213)
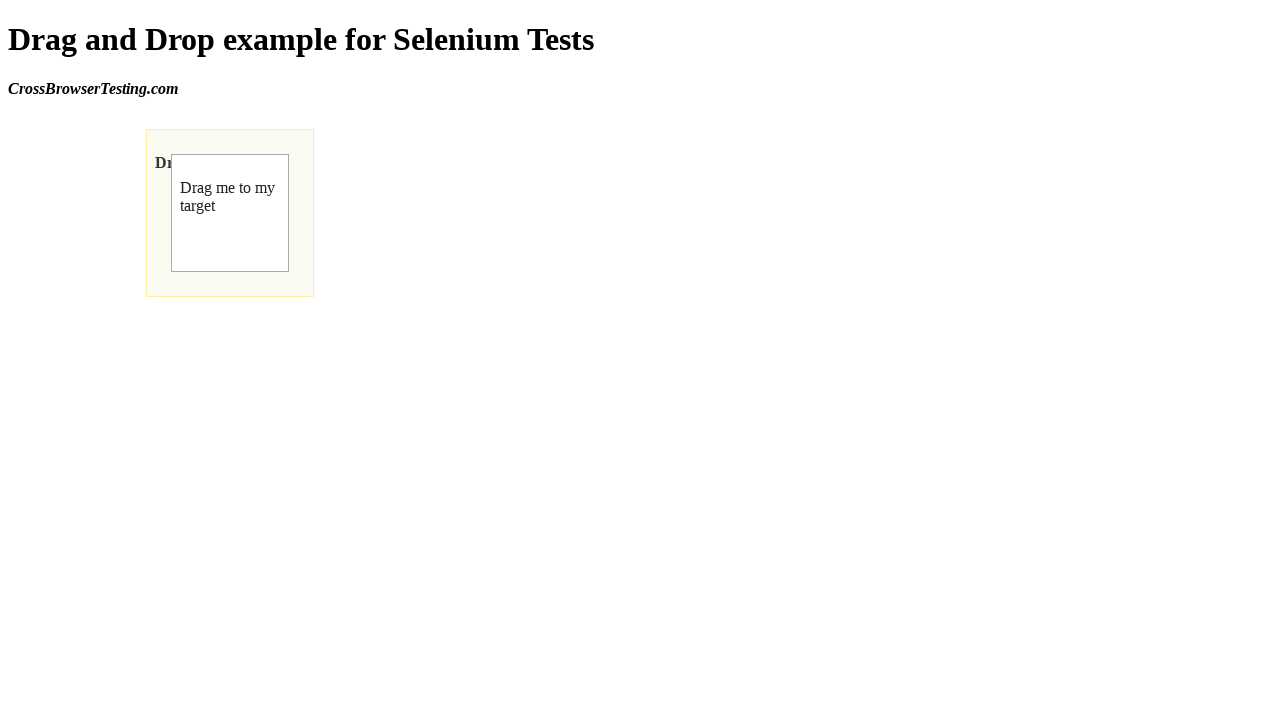

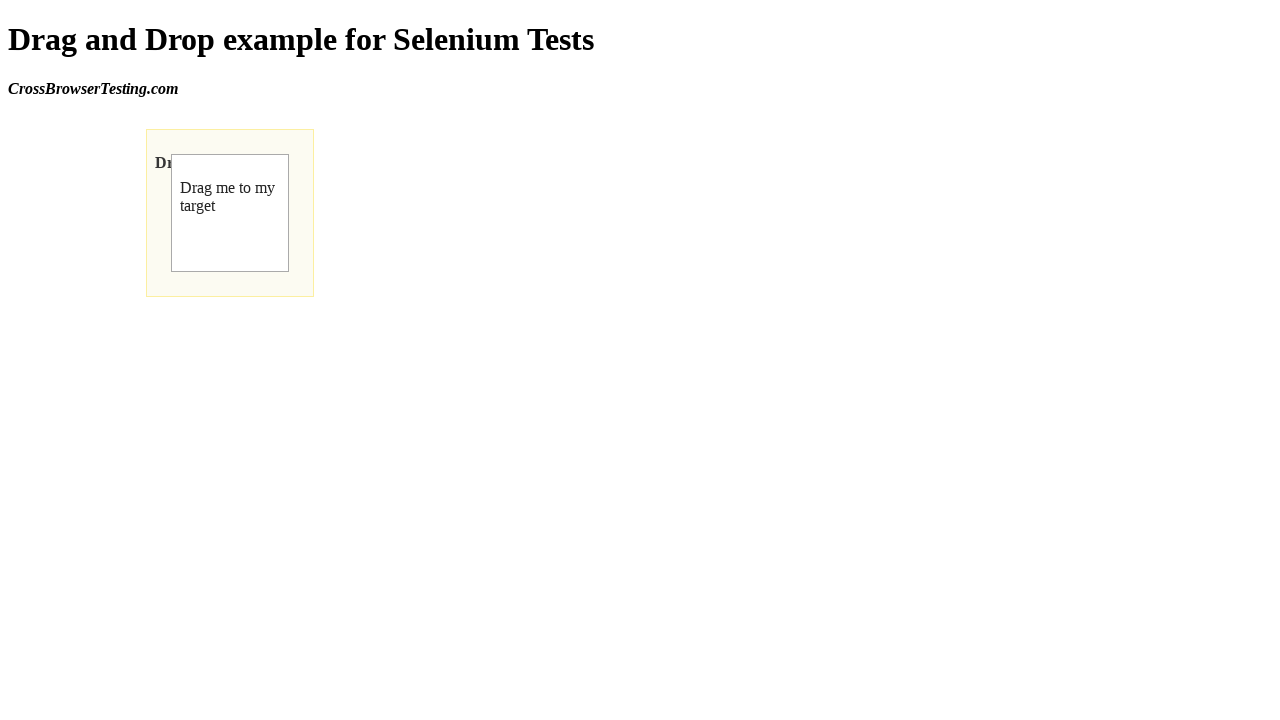